Tests the Radio Button functionality by navigating to Elements section and clicking the Yes radio button.

Starting URL: https://demoqa.com/

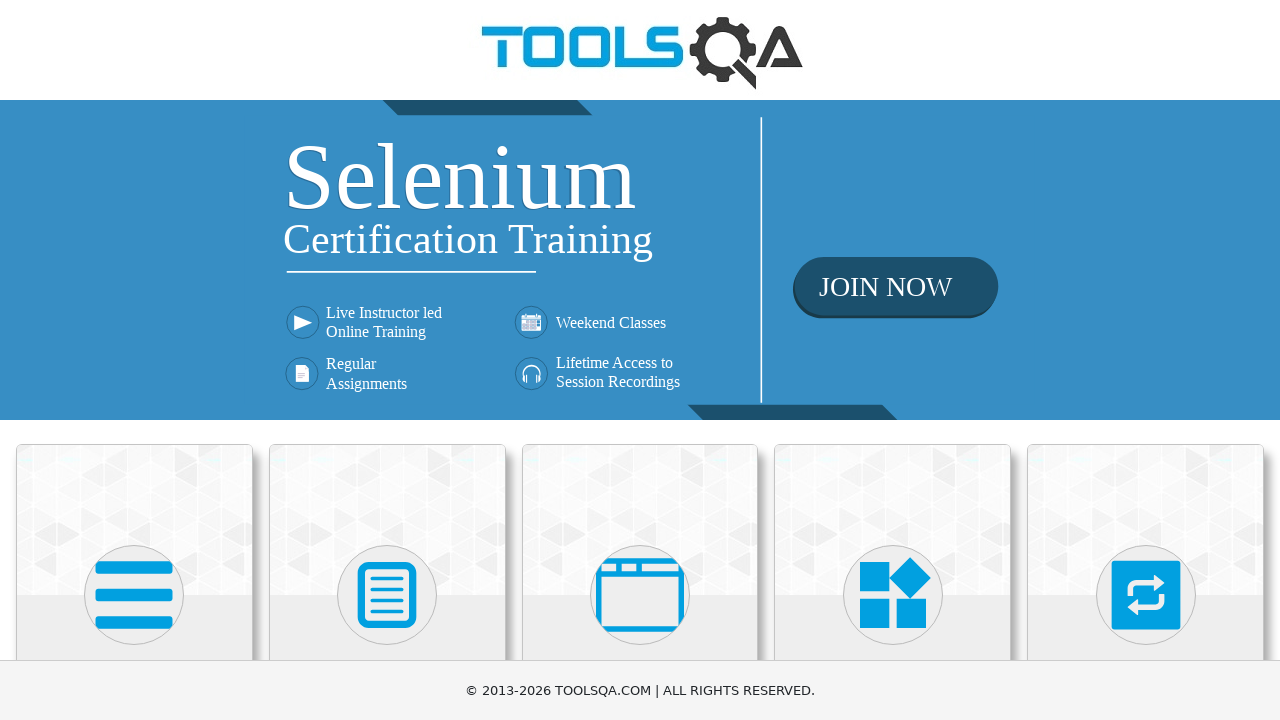

Clicked on Elements section at (134, 360) on text=Elements
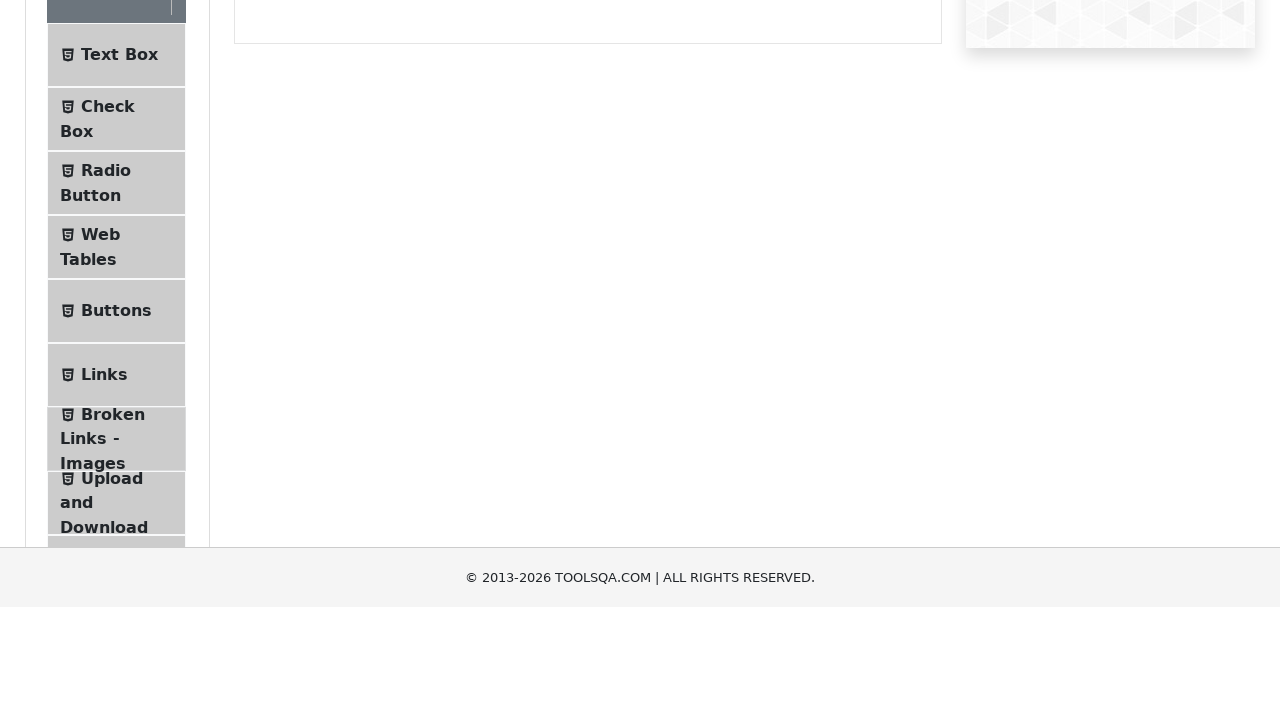

Clicked on Radio Button menu item at (106, 376) on text=Radio Button
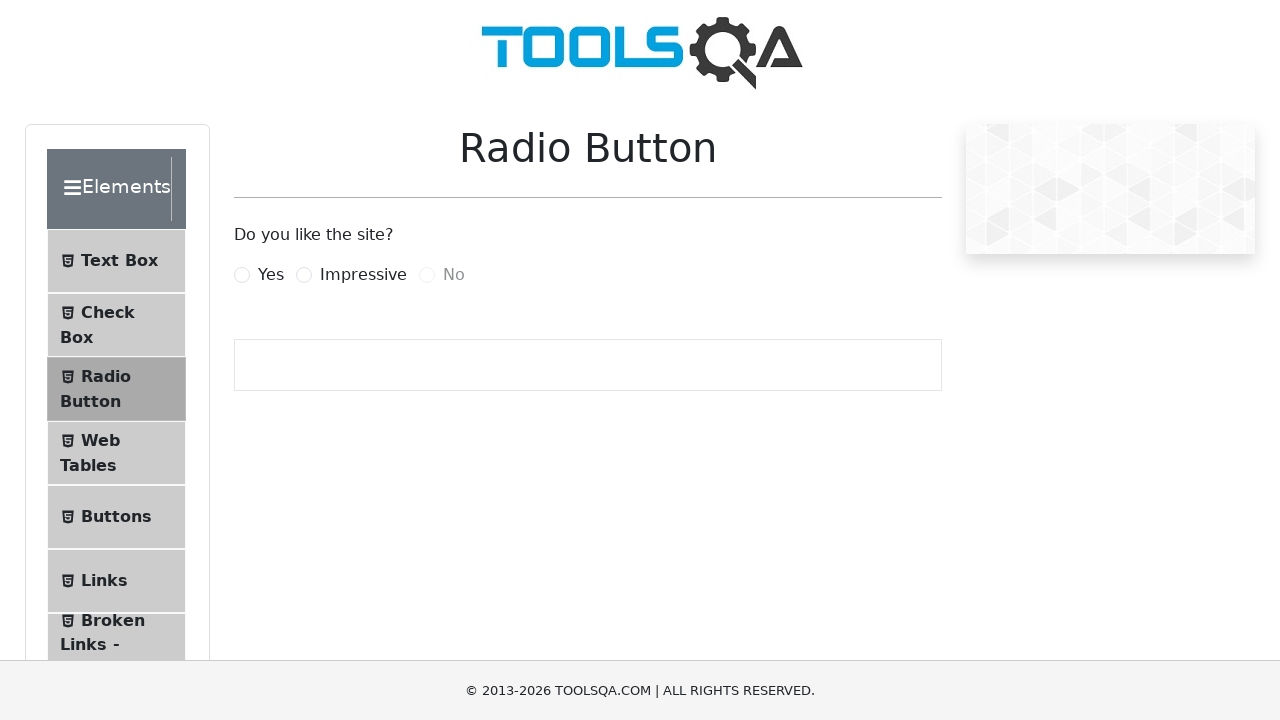

Clicked the Yes radio button at (271, 275) on label[for='yesRadio']
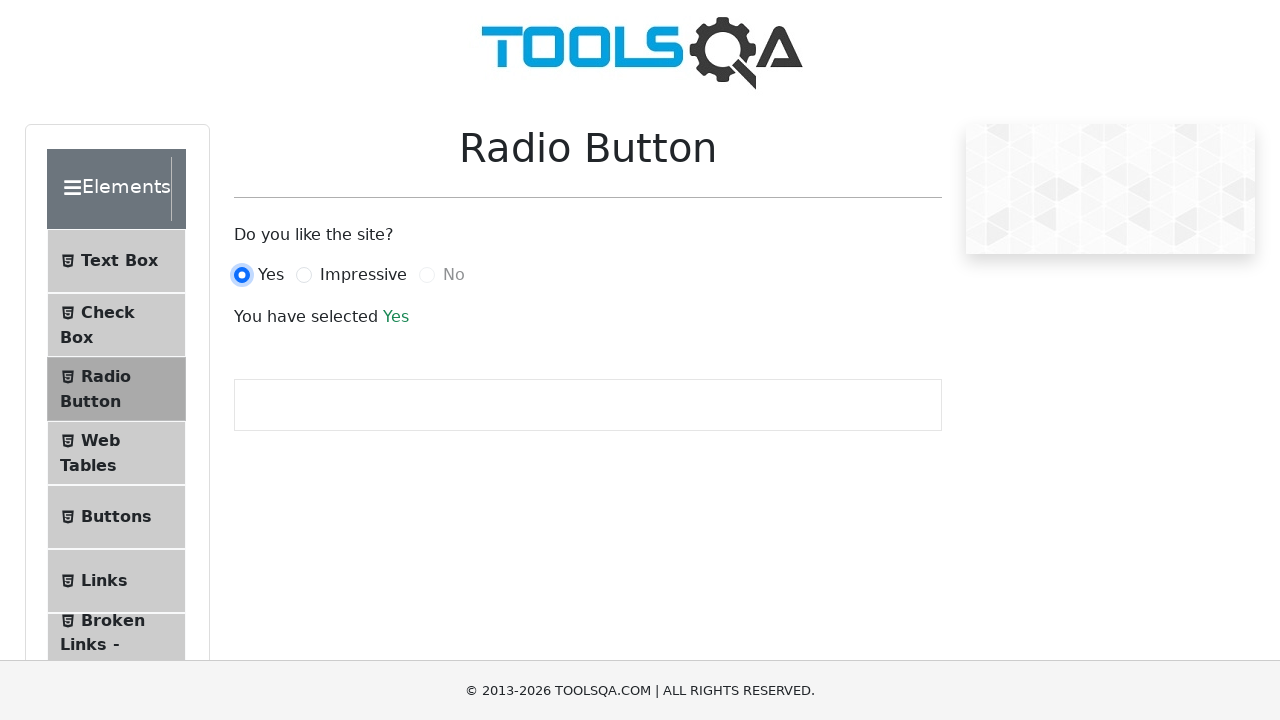

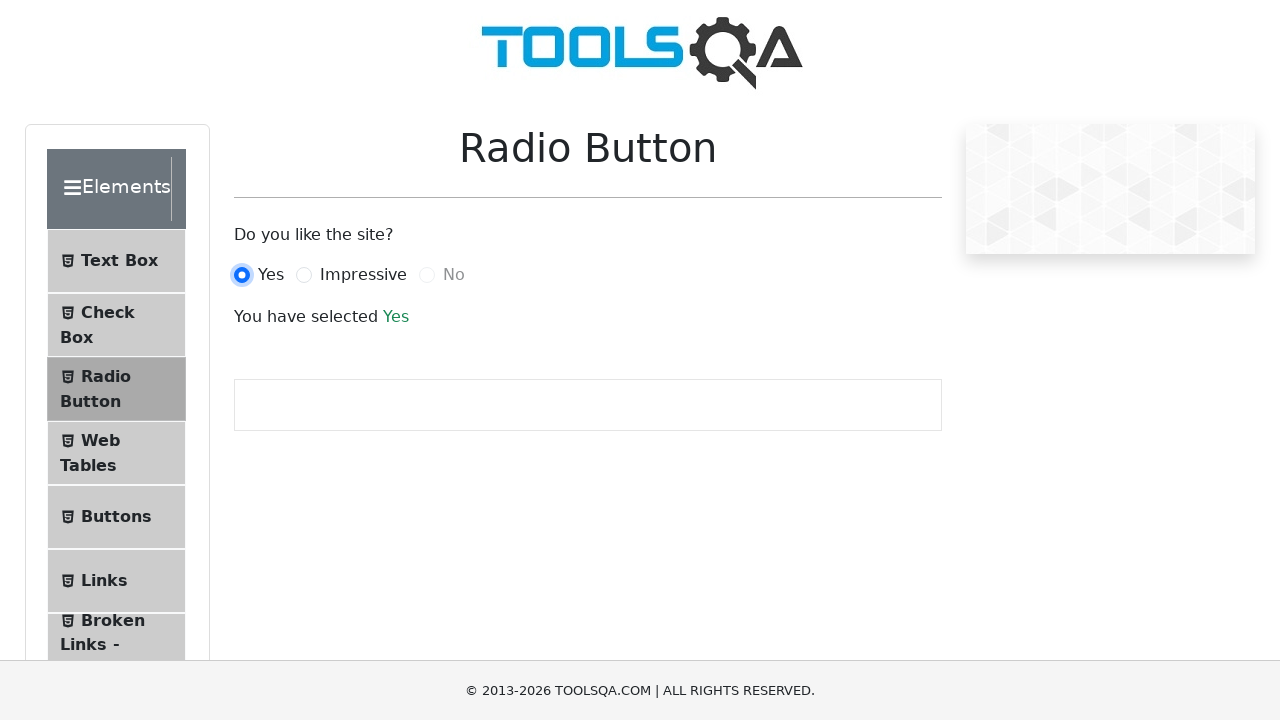